Navigates to the login page and verifies the login button is displayed

Starting URL: https://the-internet.herokuapp.com/

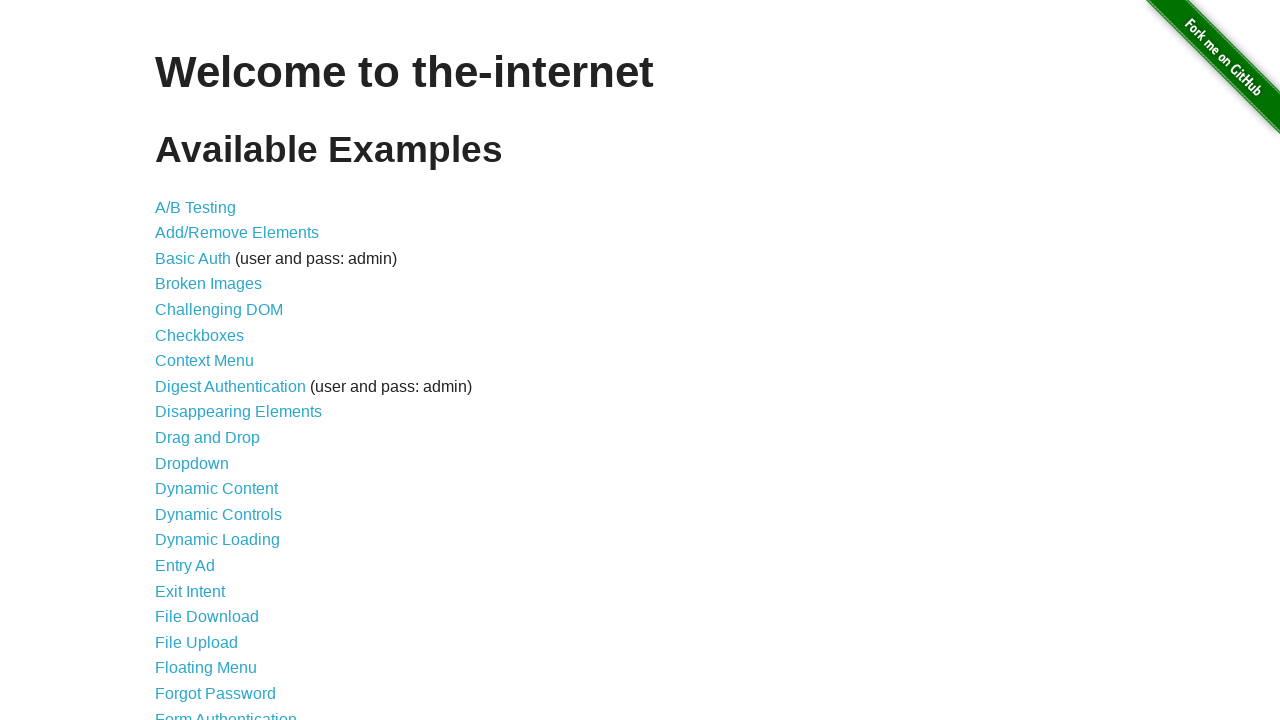

Clicked on the Form Authentication link at (226, 712) on xpath=//*[@id="content"]/ul/li[21]/a
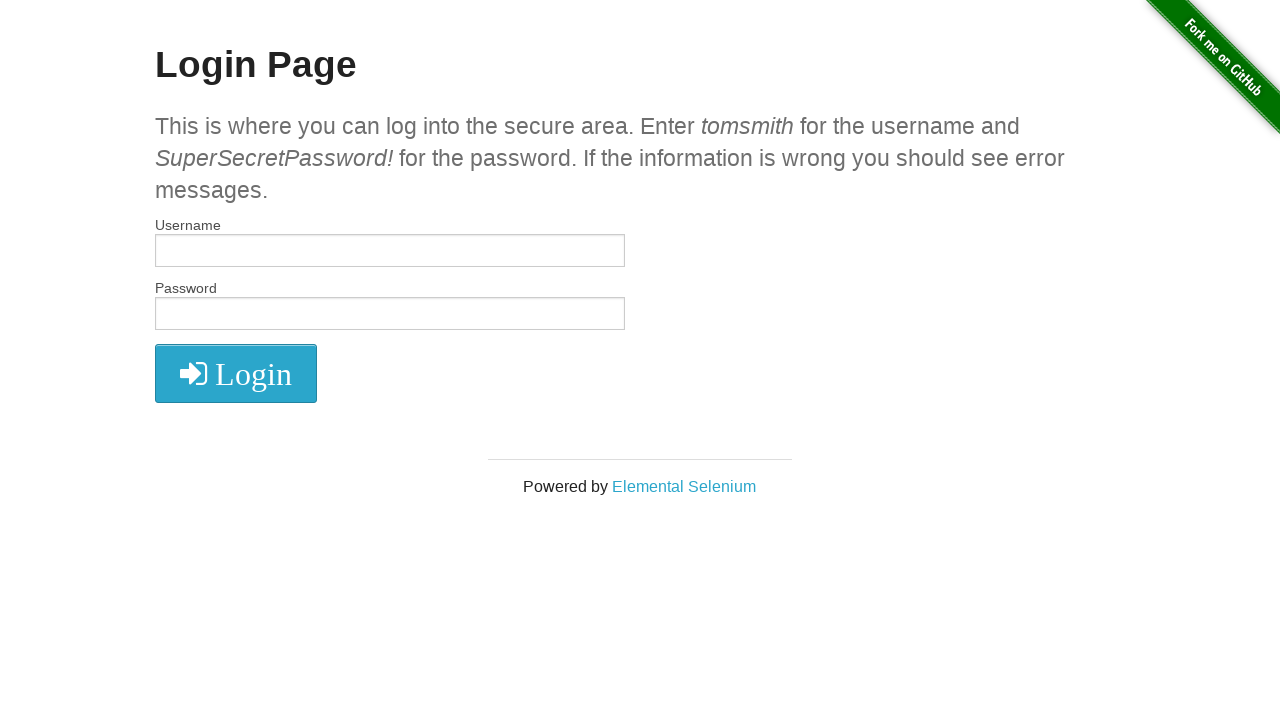

Login button is displayed and visible
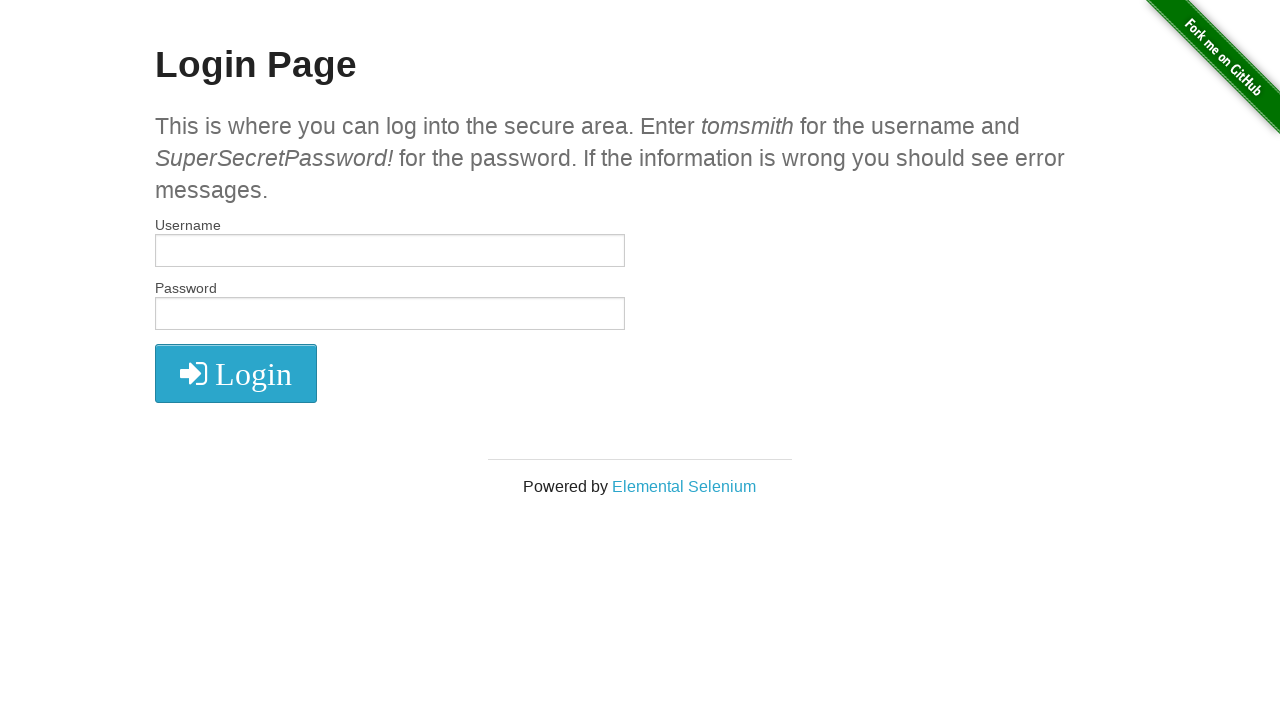

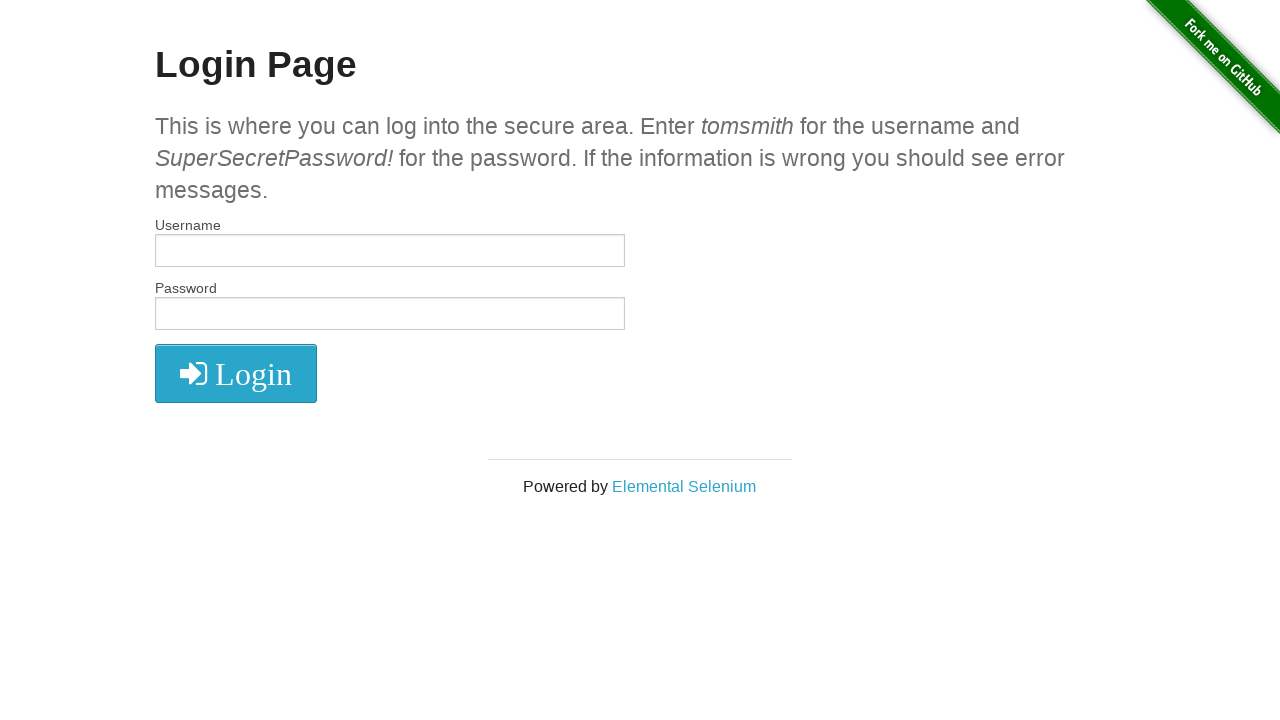